Tests keyboard events by typing text in a textarea, selecting all text with Ctrl+A, copying with Ctrl+C, tabbing to the next field, and pasting with Ctrl+V

Starting URL: https://text-compare.com/

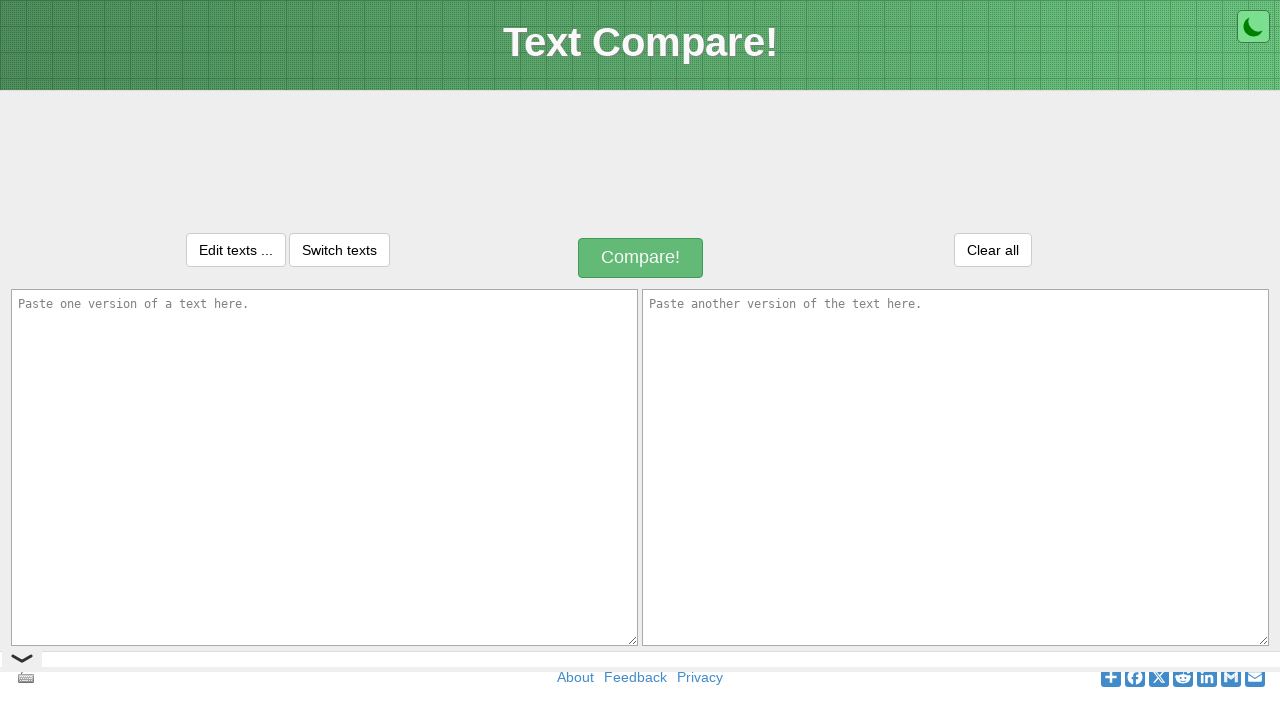

Filled first textarea with 'Hi, welcome to evening batch' on textarea#inputText1
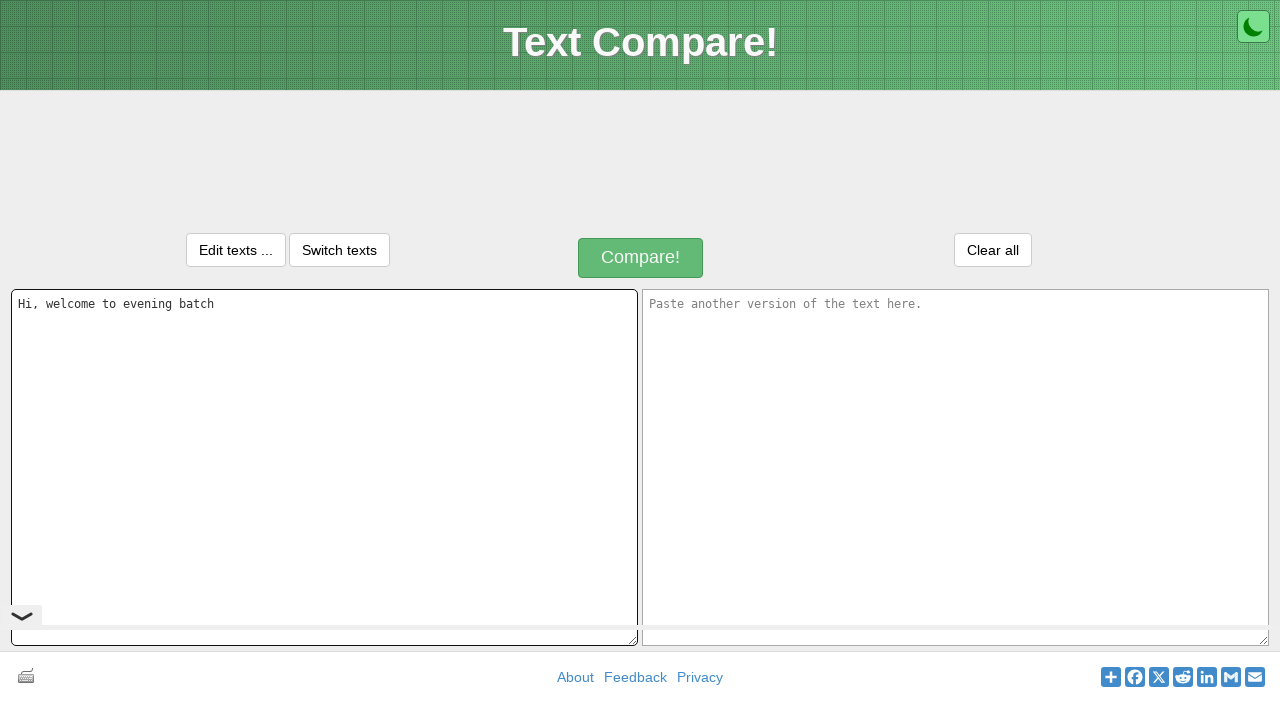

Clicked on first textarea to focus it at (324, 467) on textarea#inputText1
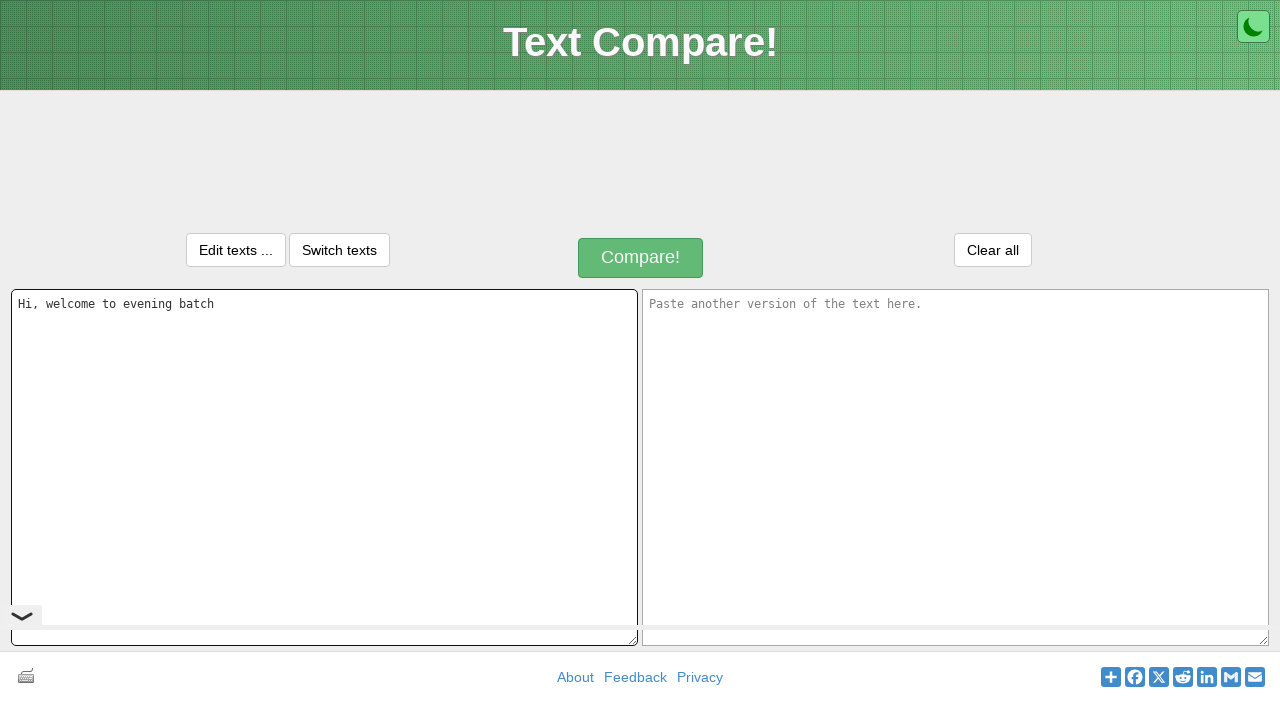

Selected all text in textarea using Ctrl+A
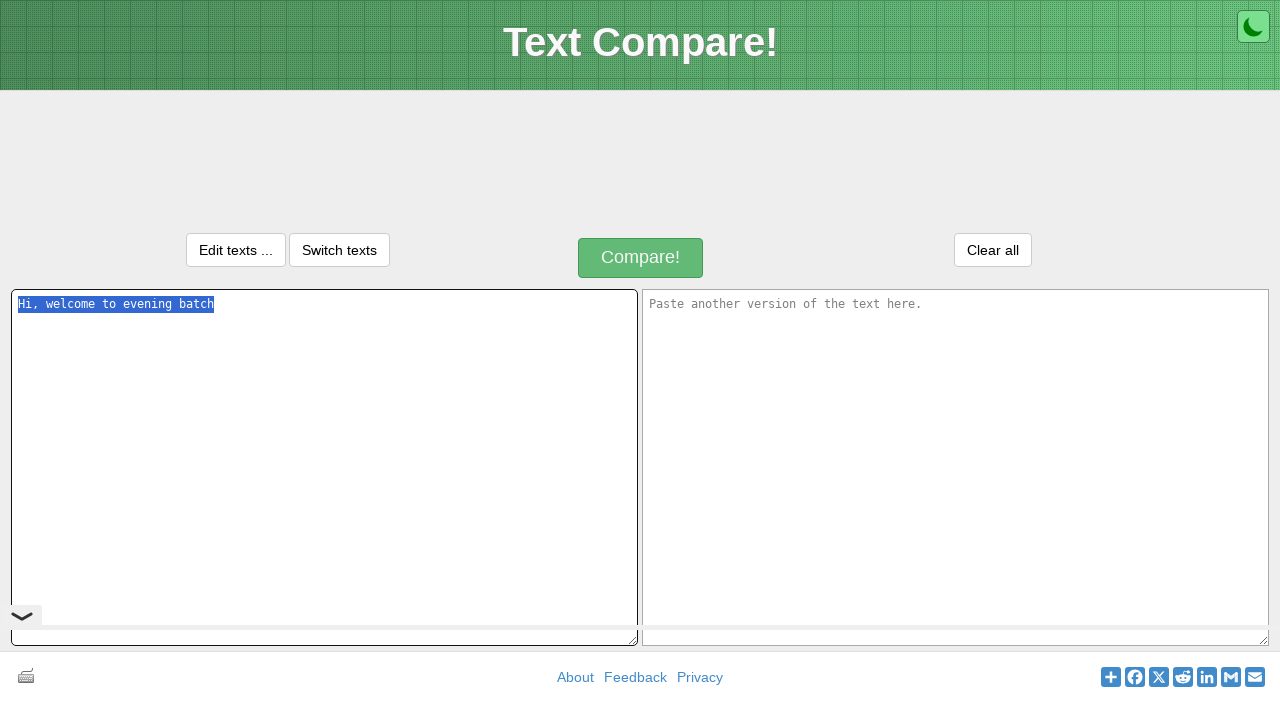

Copied selected text using Ctrl+C
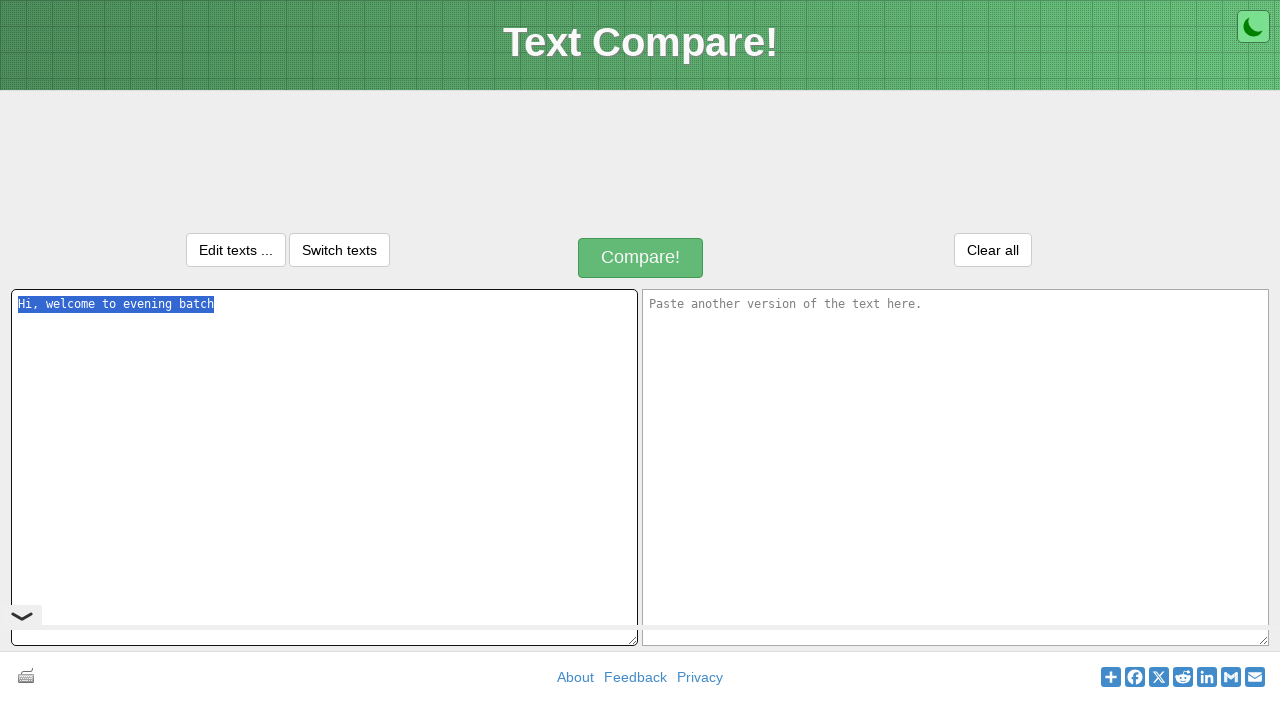

Tabbed to the next textarea field
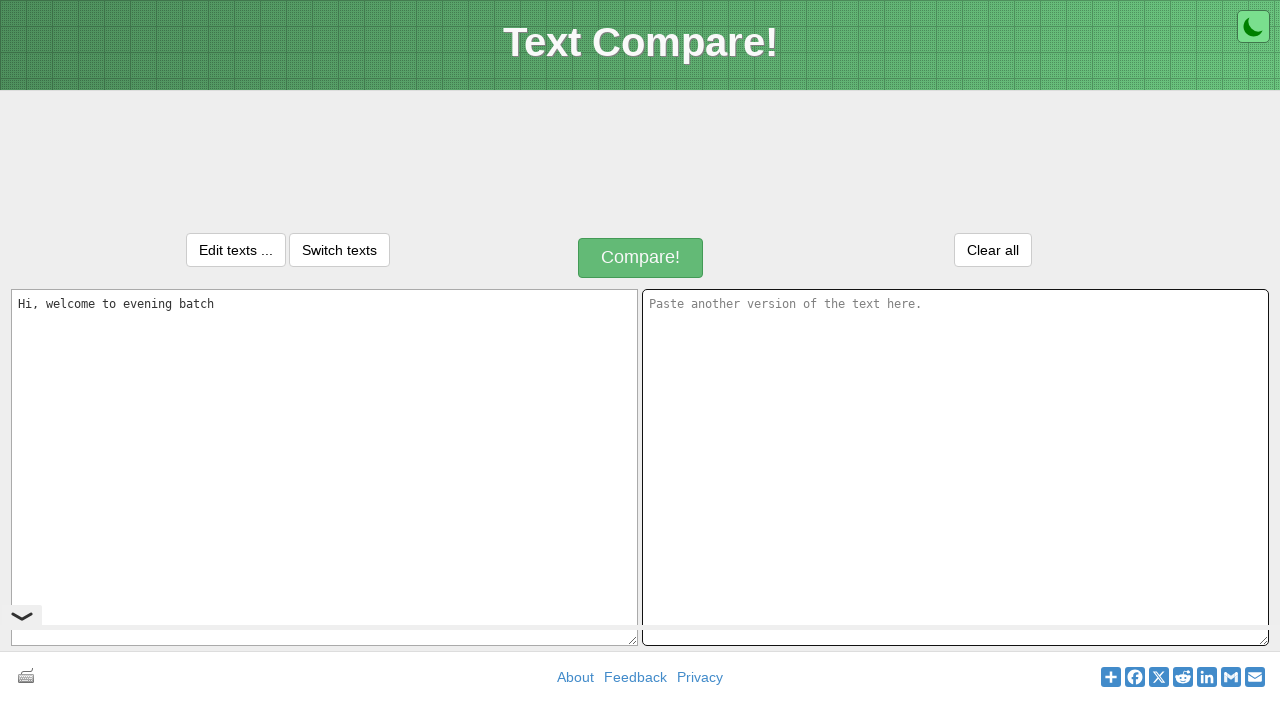

Pasted copied text into second textarea using Ctrl+V
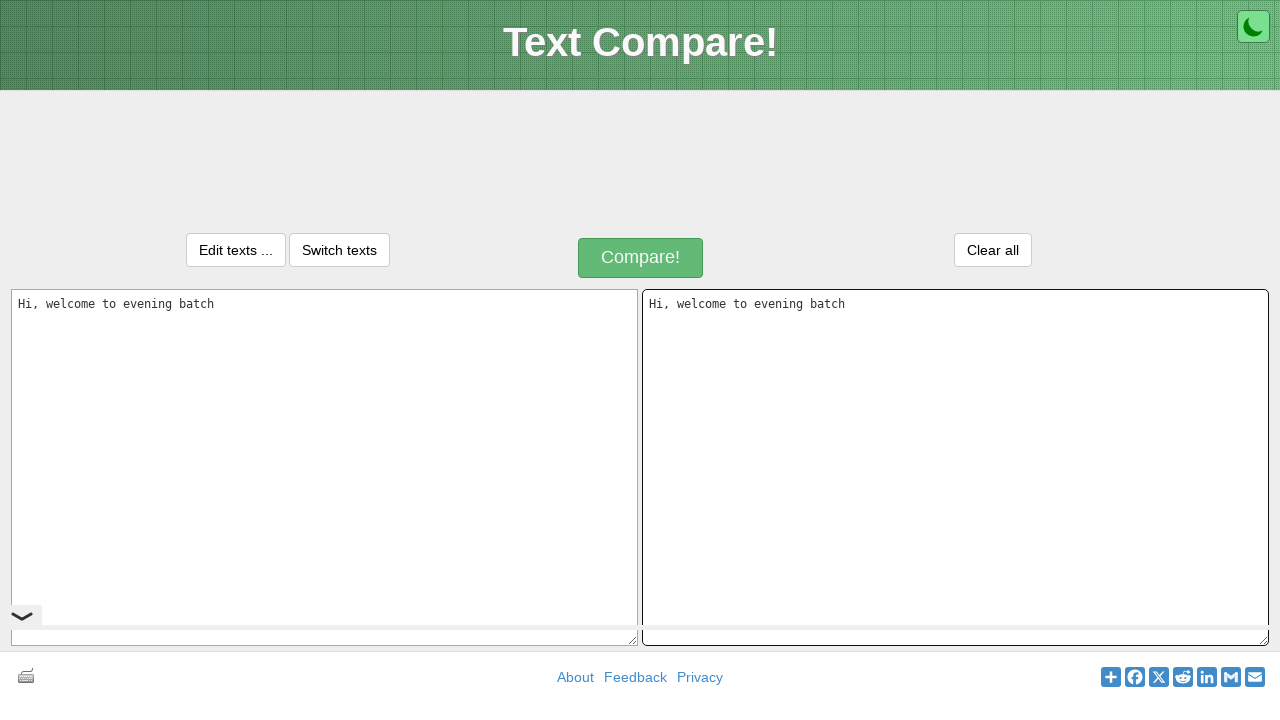

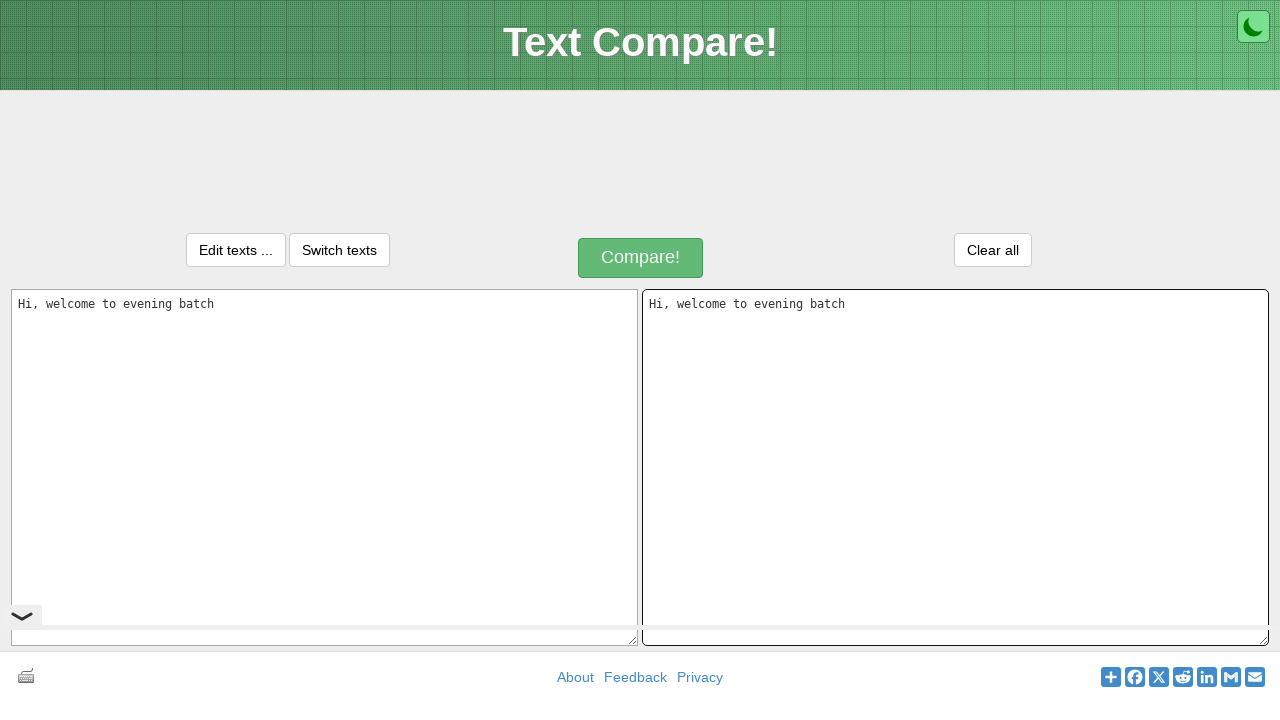